Tests dynamic pagination functionality by iterating through multiple pages of a product table and verifying that table data is accessible on each page

Starting URL: https://testautomationpractice.blogspot.com/

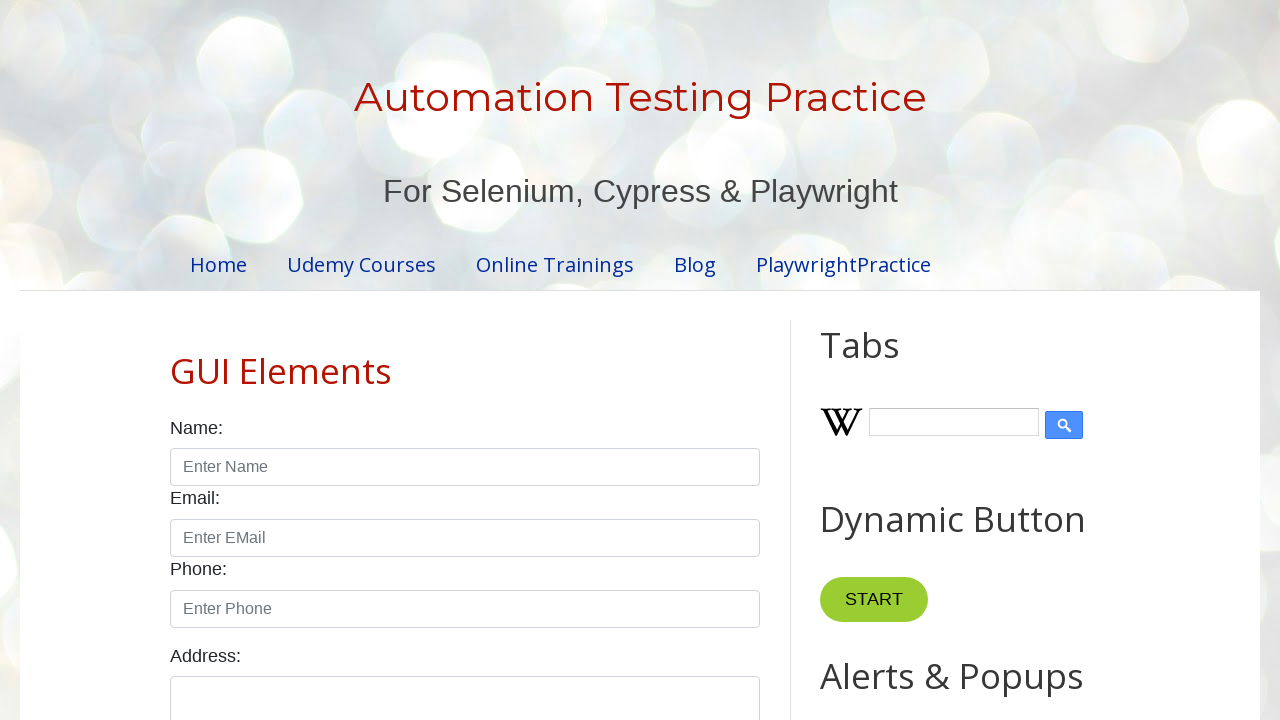

Clicked pagination link for page 1 at (416, 361) on //ul[@class='pagination']//a[text()='1']
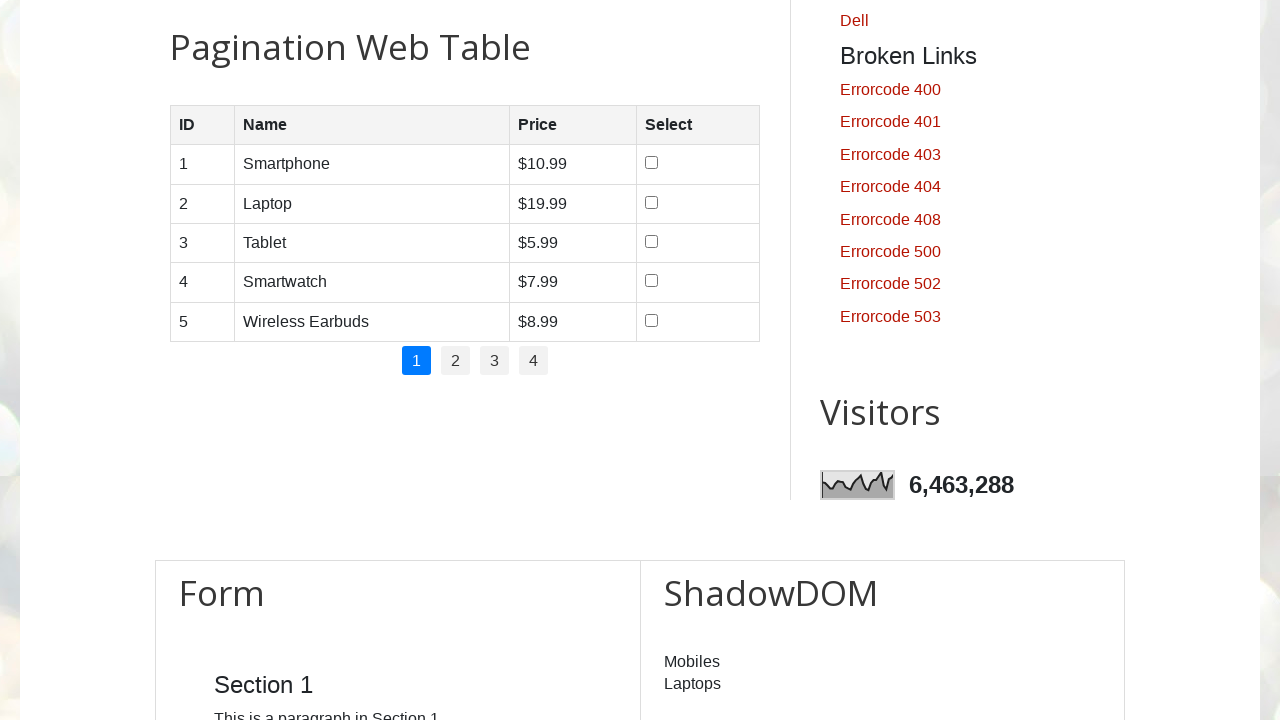

Product table loaded on page 1
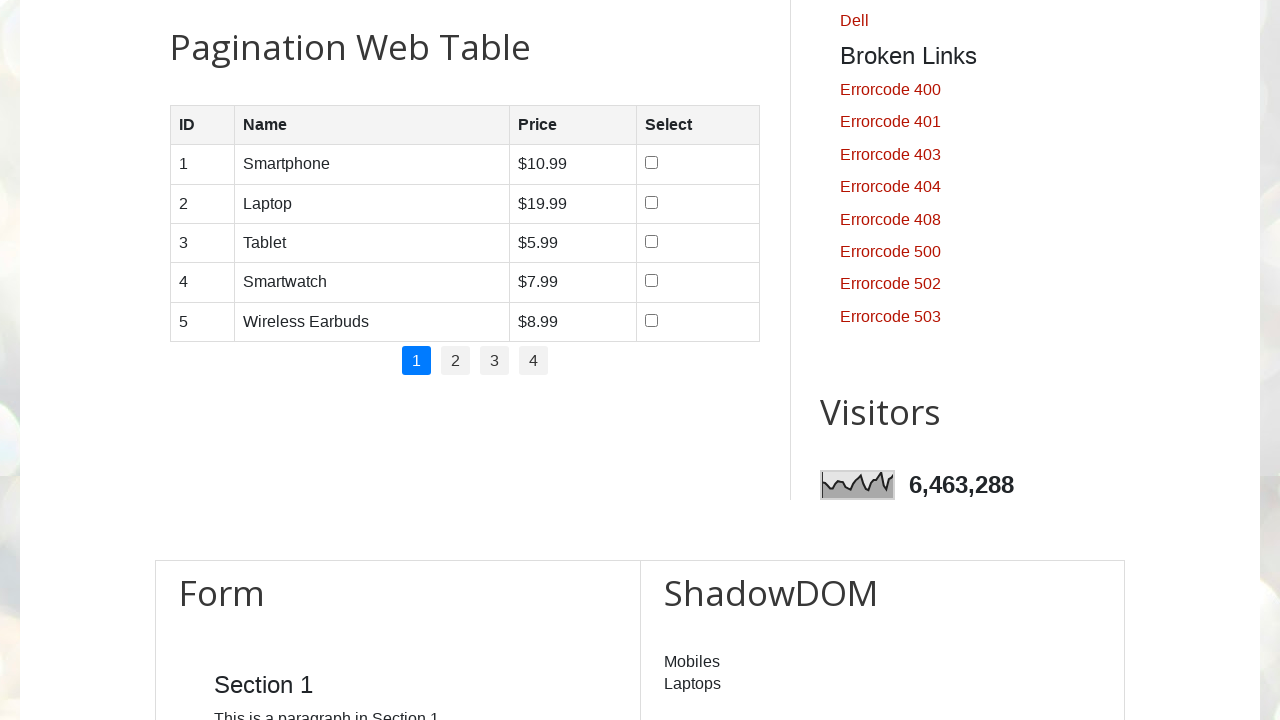

Table rows are present on page 1
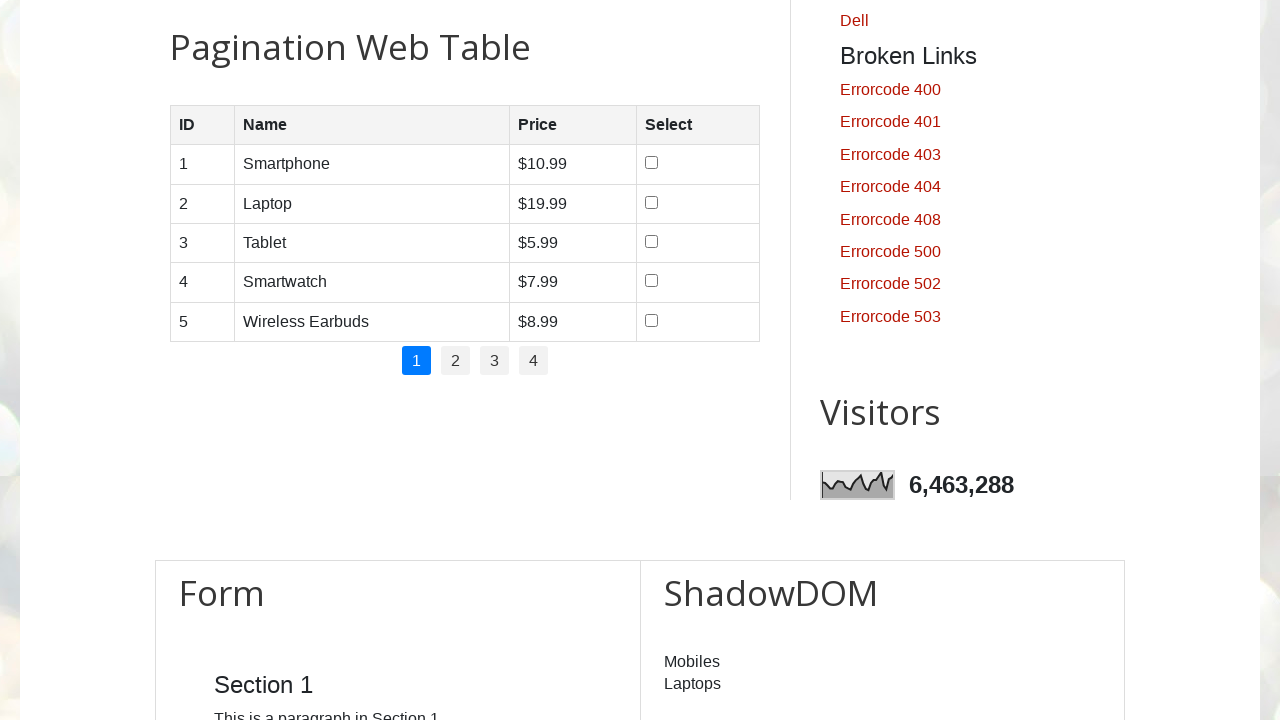

Table data cells are accessible on page 1
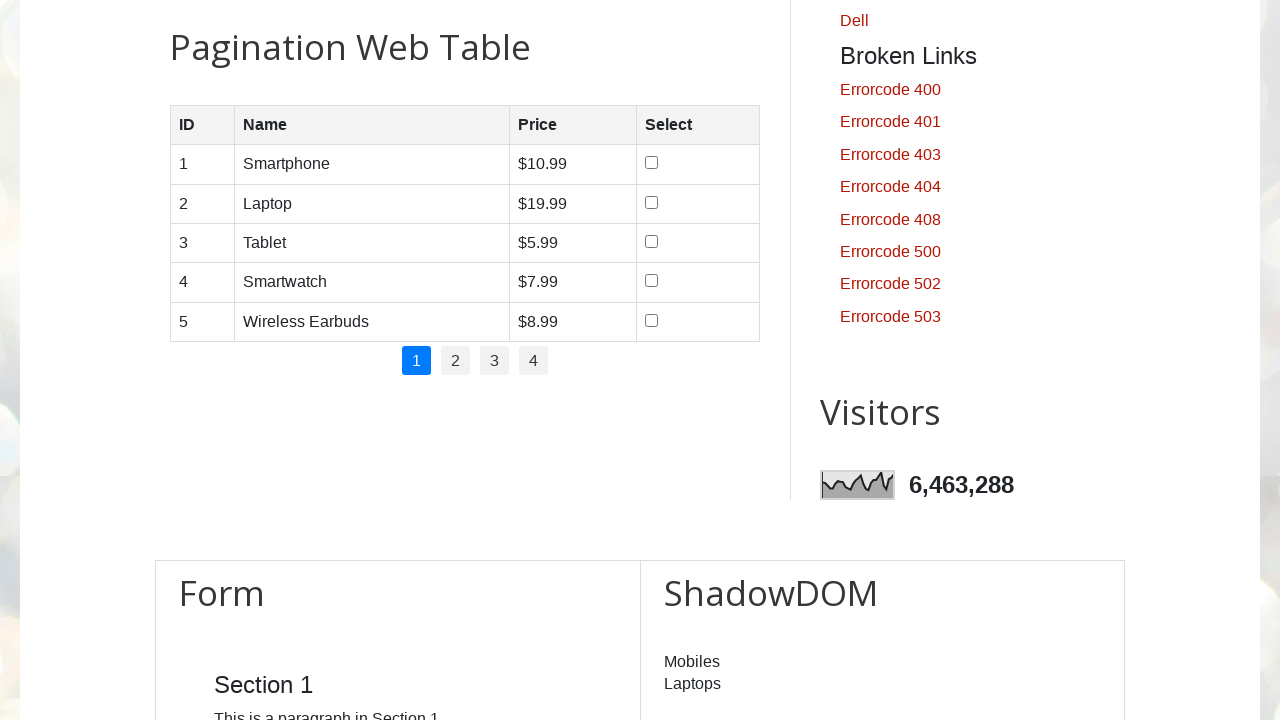

Clicked pagination link for page 2 at (456, 361) on //ul[@class='pagination']//a[text()='2']
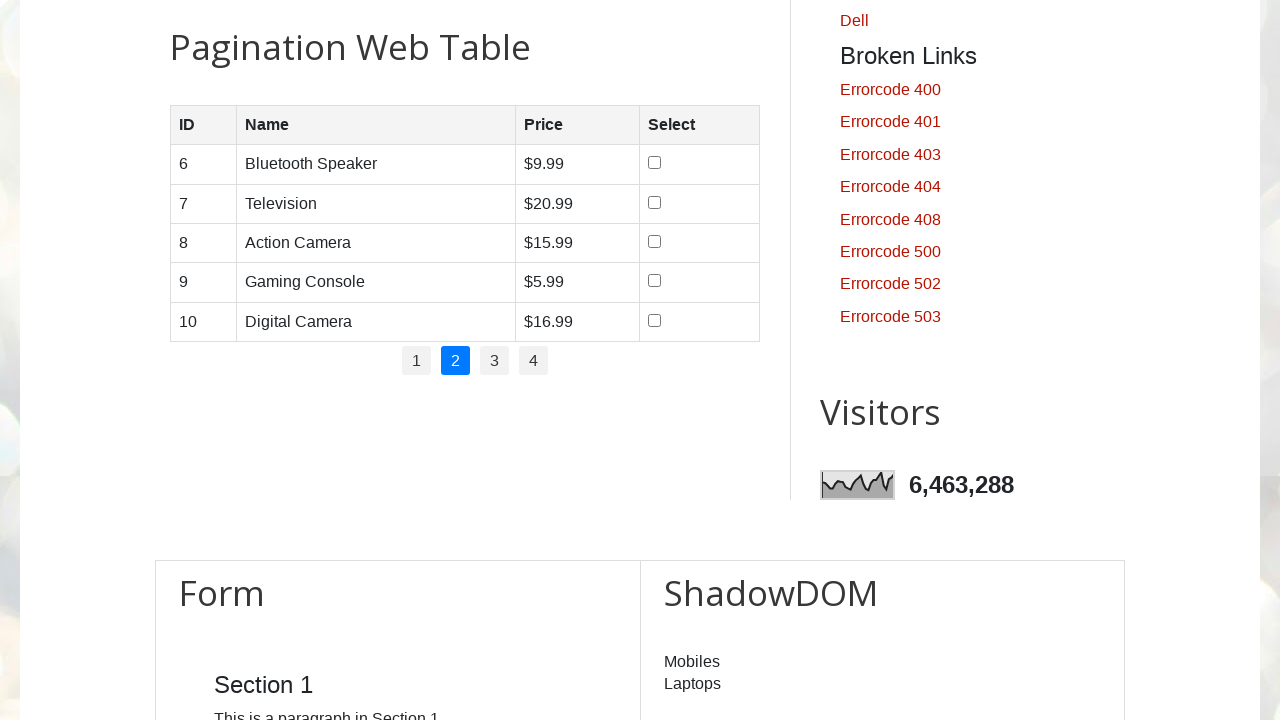

Product table loaded on page 2
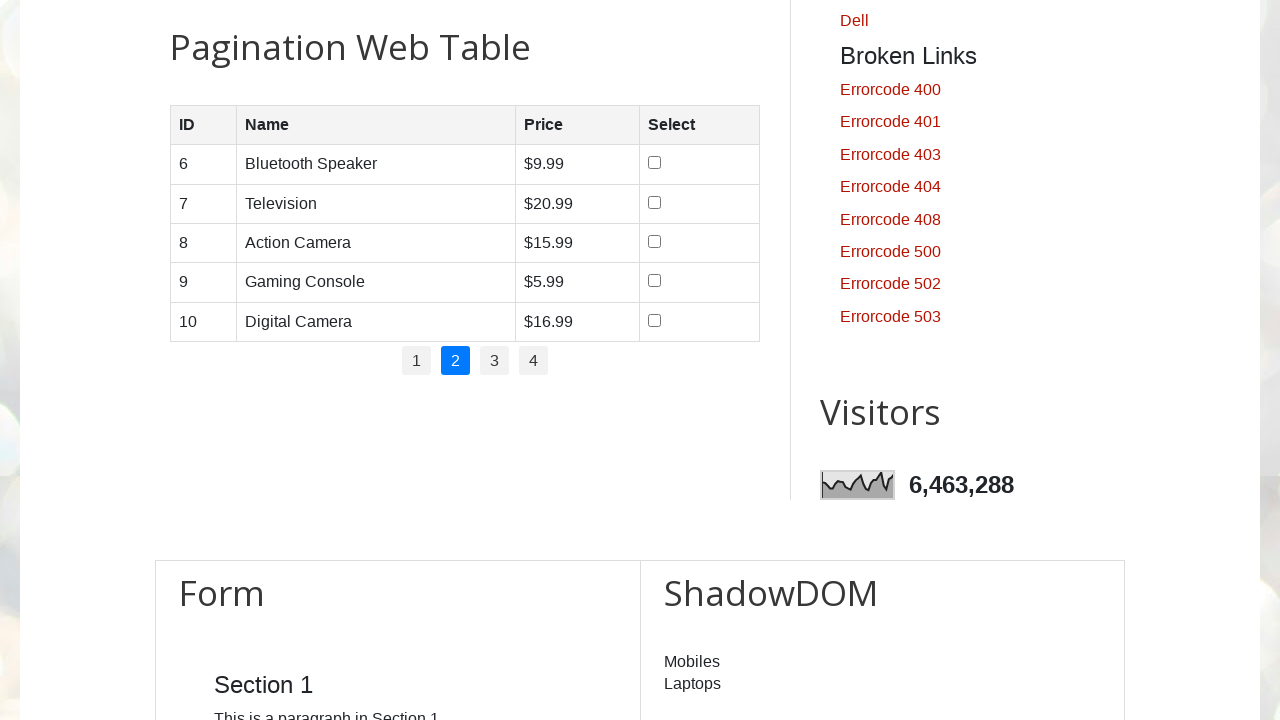

Table rows are present on page 2
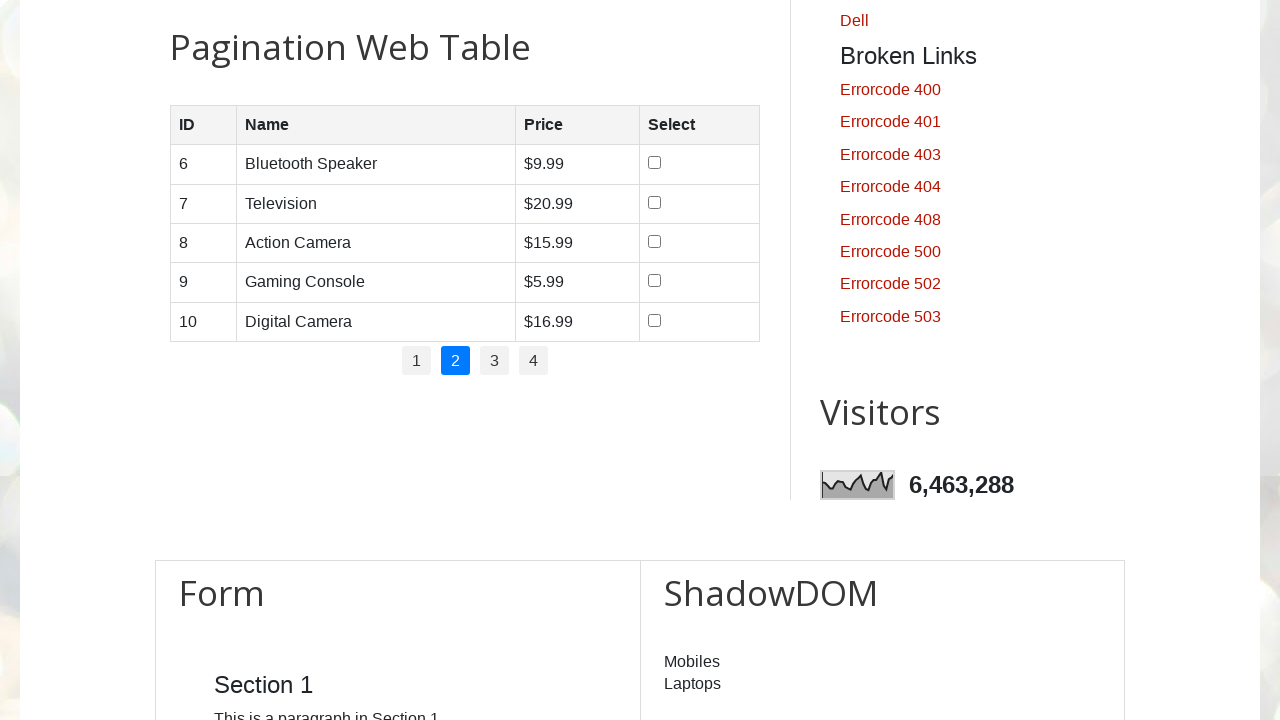

Table data cells are accessible on page 2
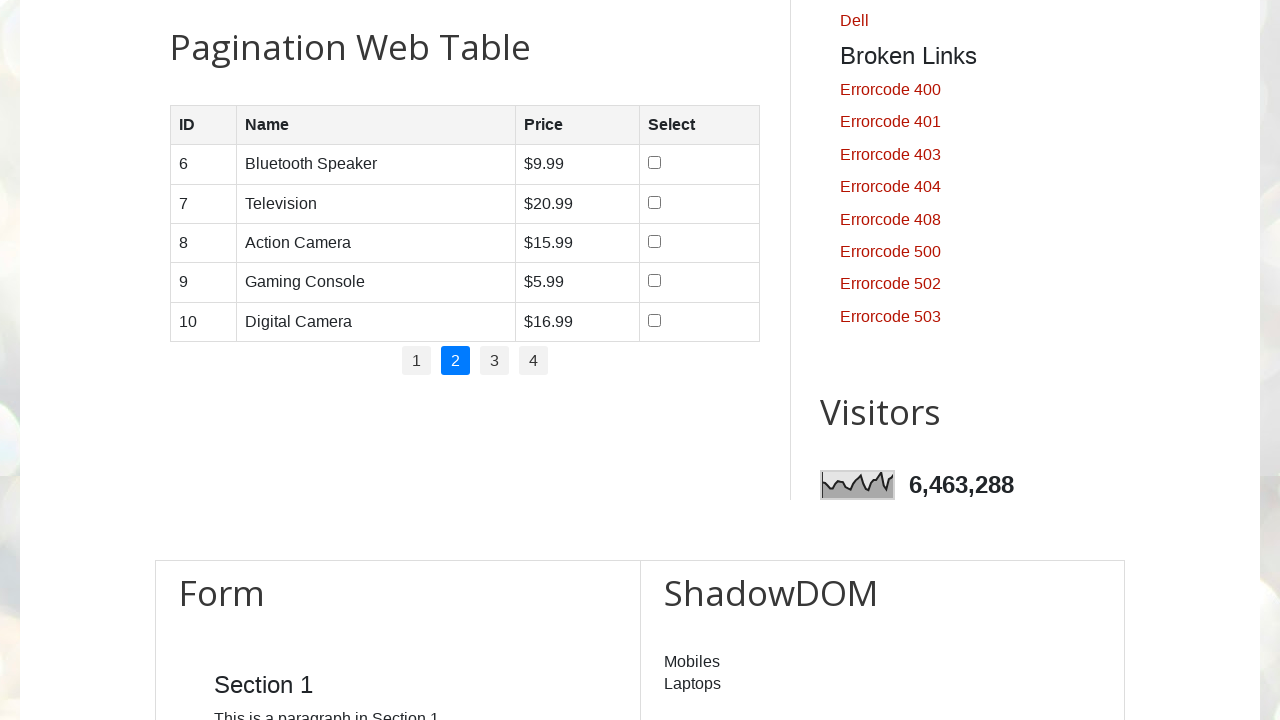

Clicked pagination link for page 3 at (494, 361) on //ul[@class='pagination']//a[text()='3']
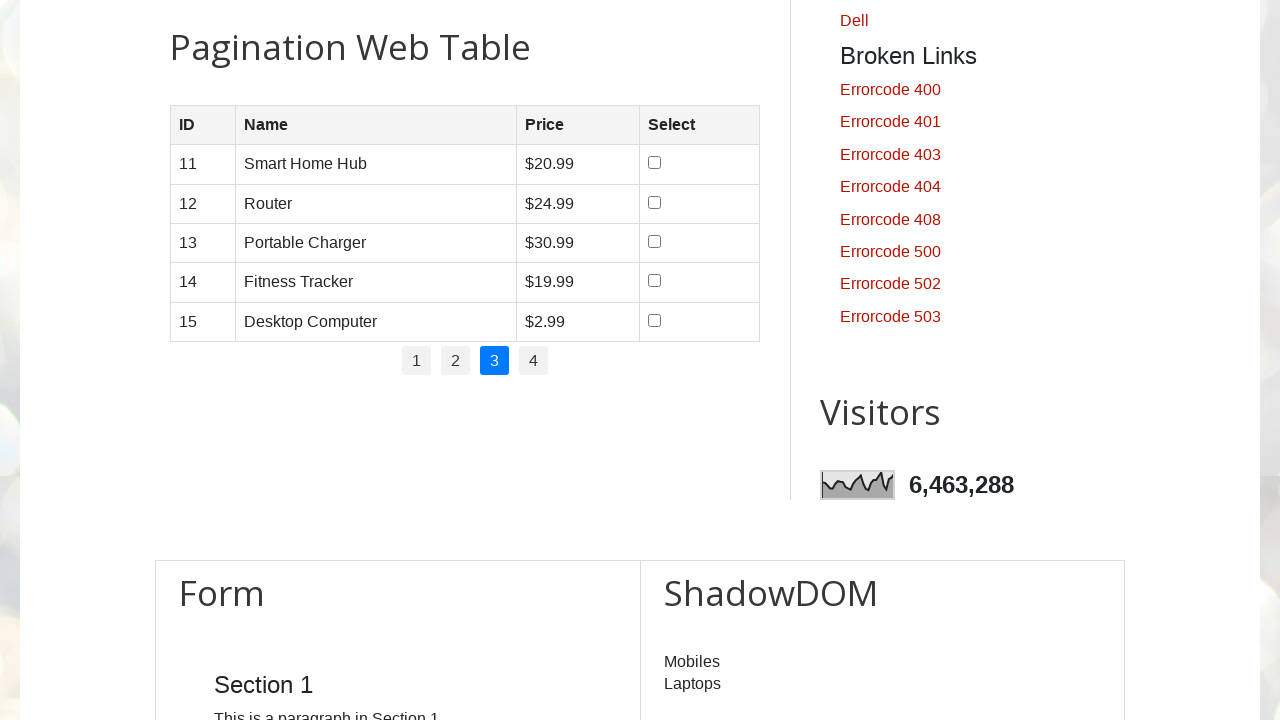

Product table loaded on page 3
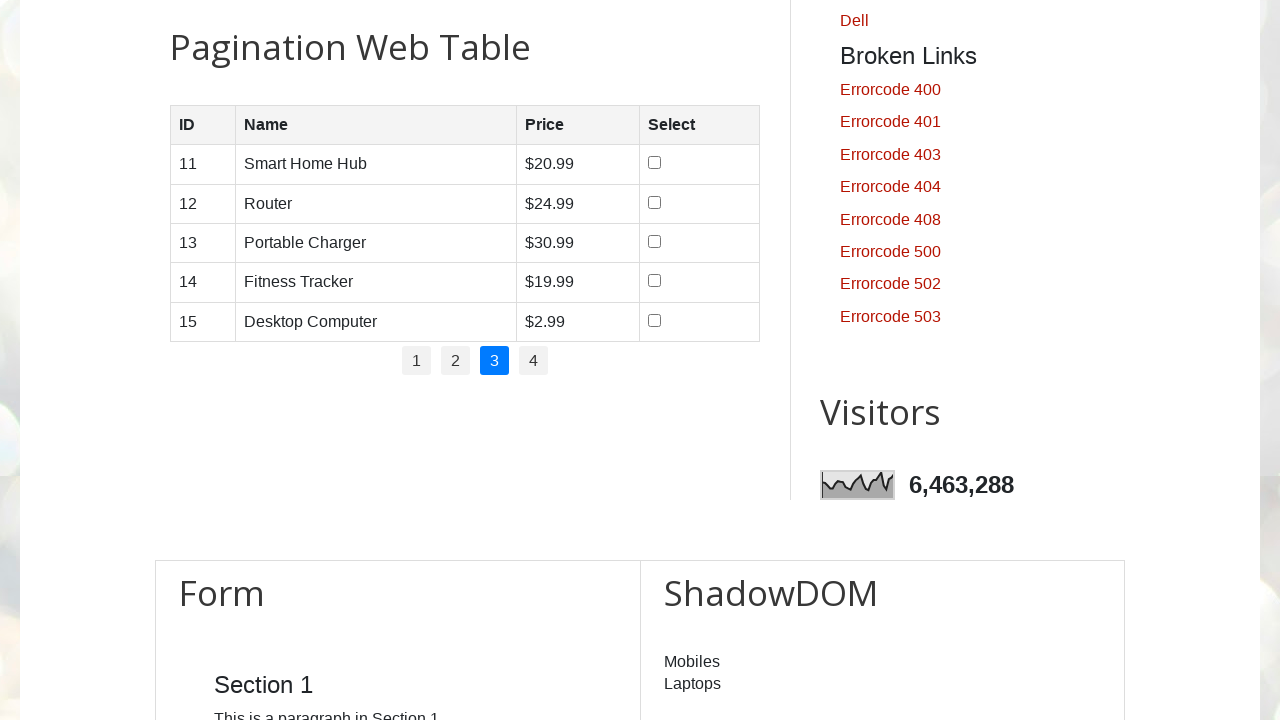

Table rows are present on page 3
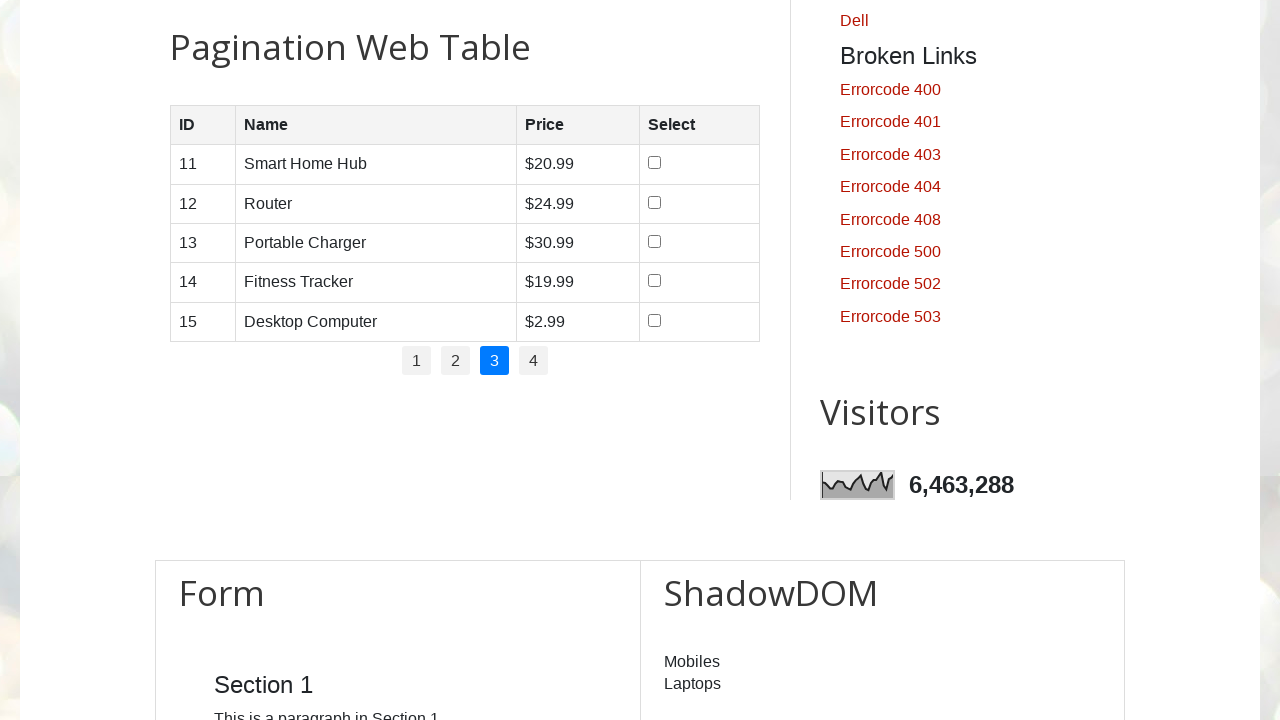

Table data cells are accessible on page 3
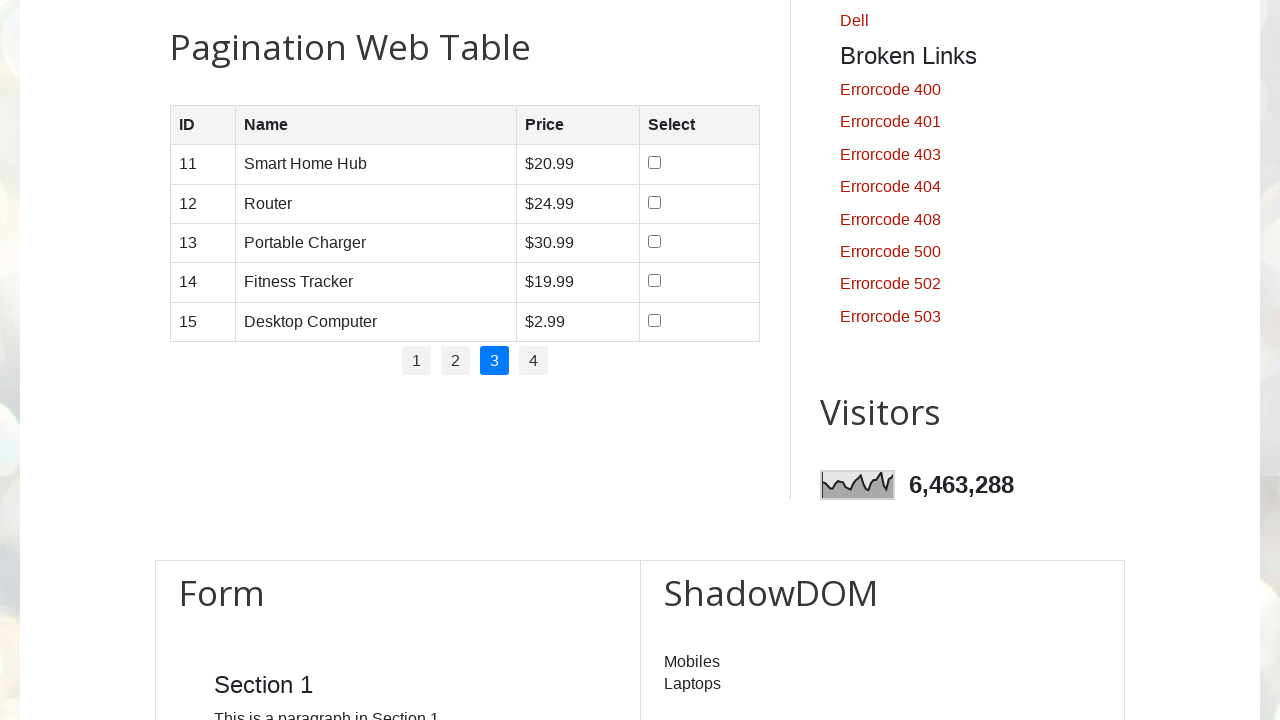

Clicked pagination link for page 4 at (534, 361) on //ul[@class='pagination']//a[text()='4']
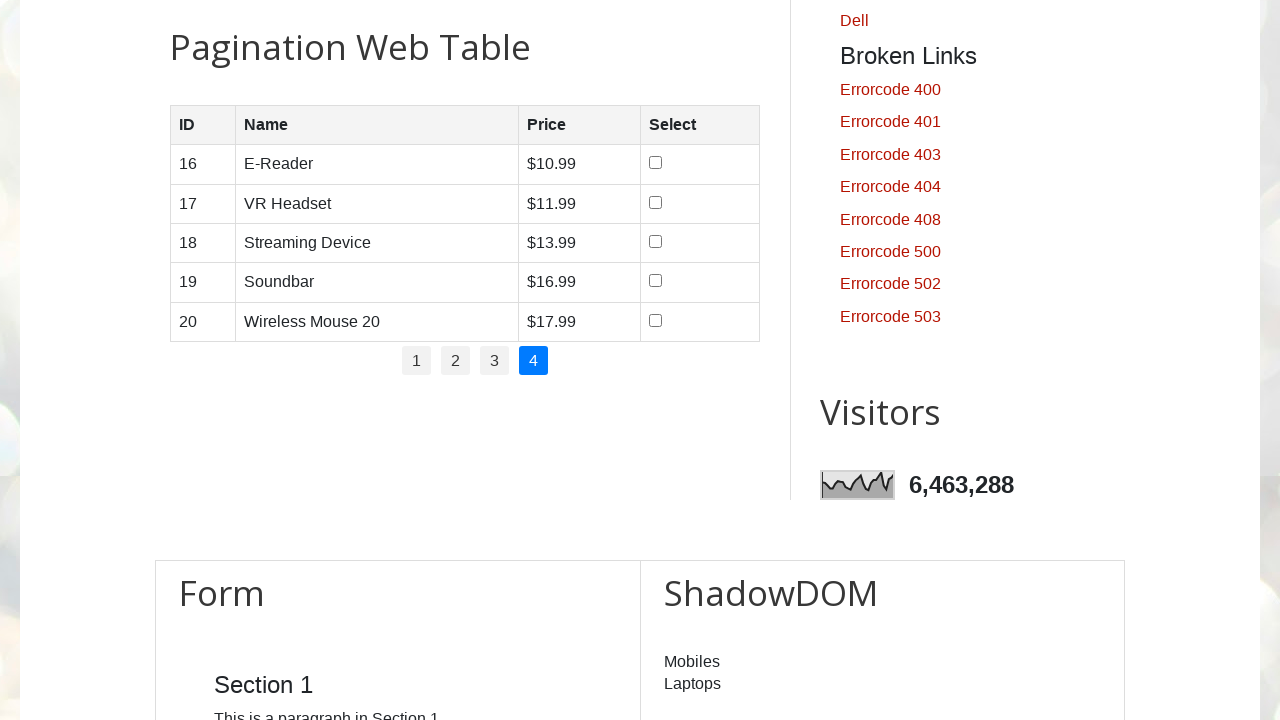

Product table loaded on page 4
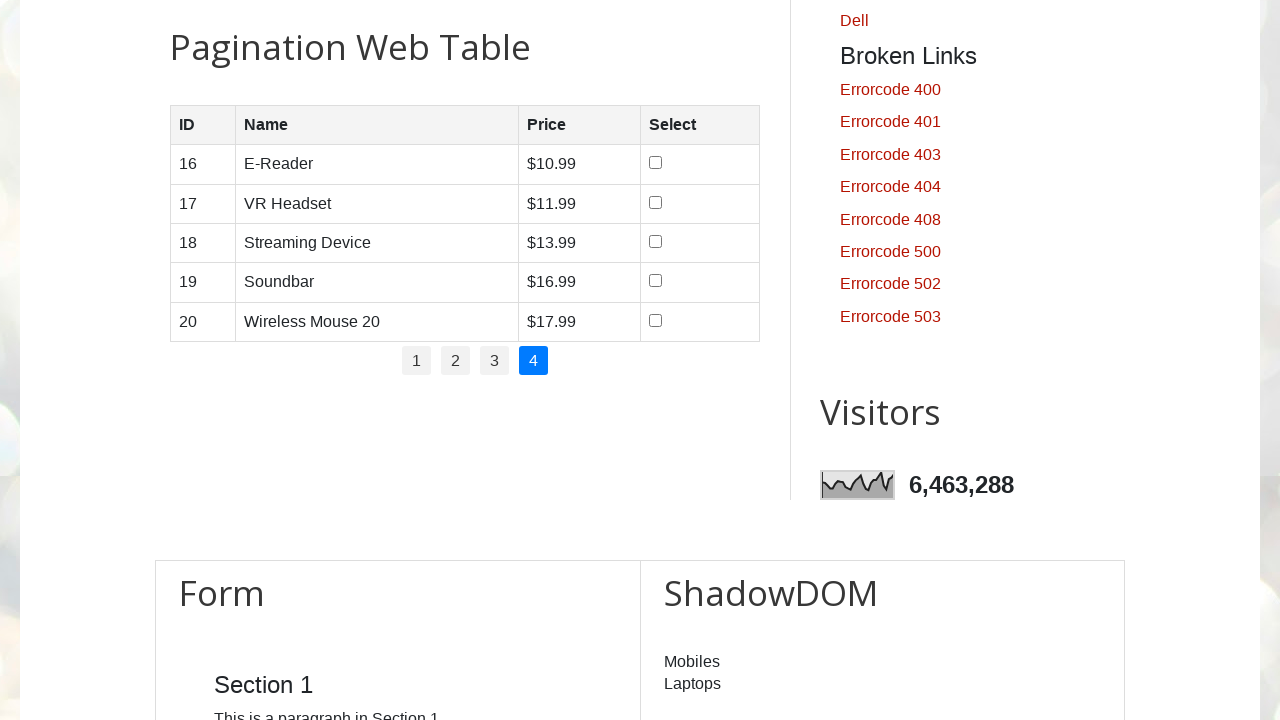

Table rows are present on page 4
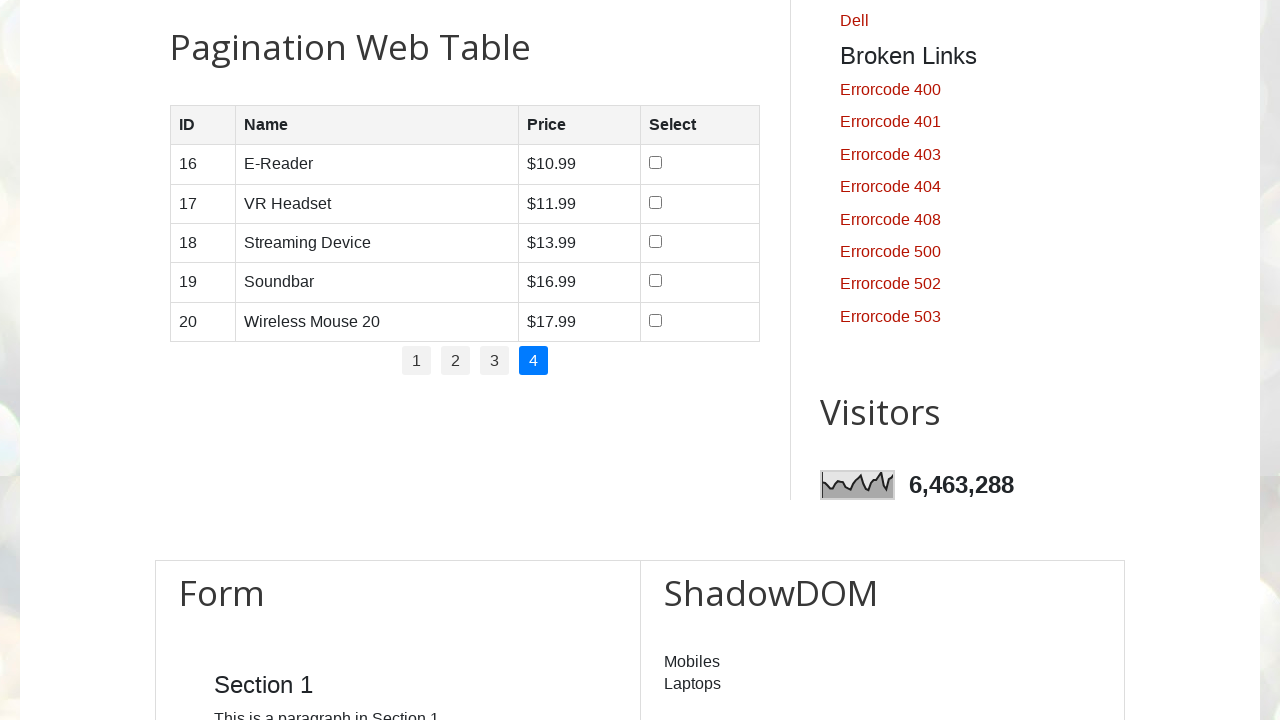

Table data cells are accessible on page 4
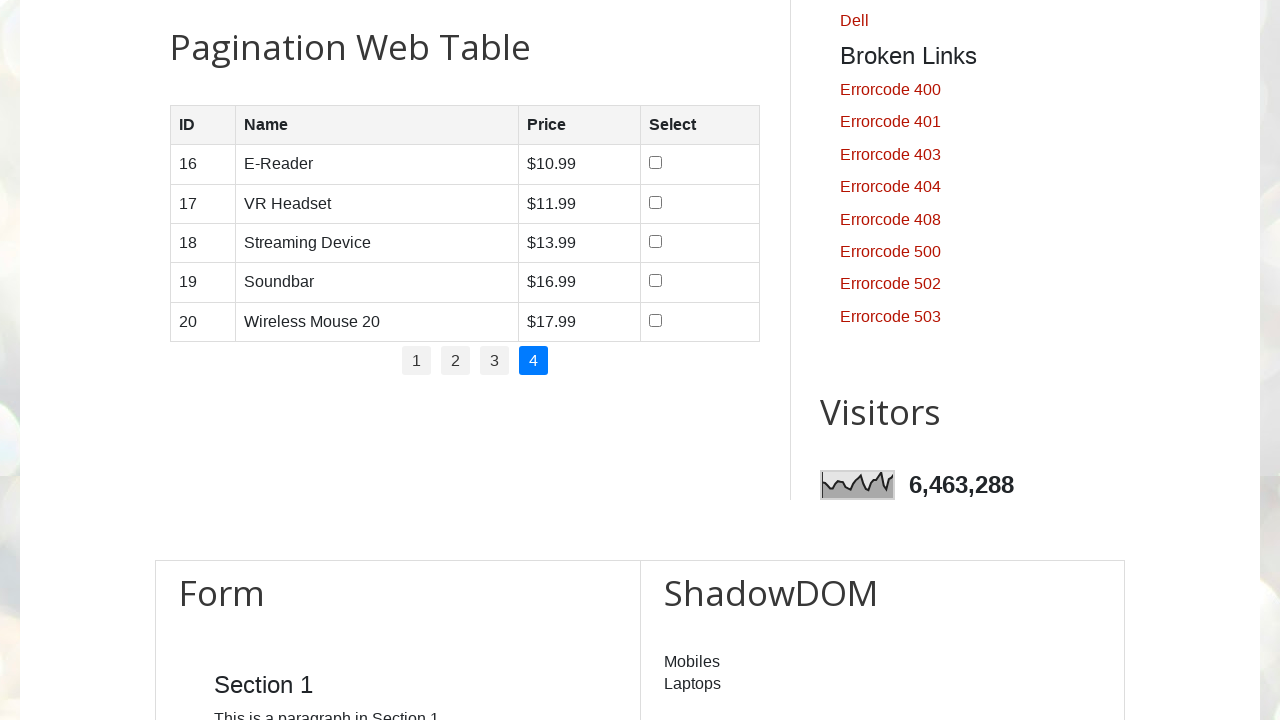

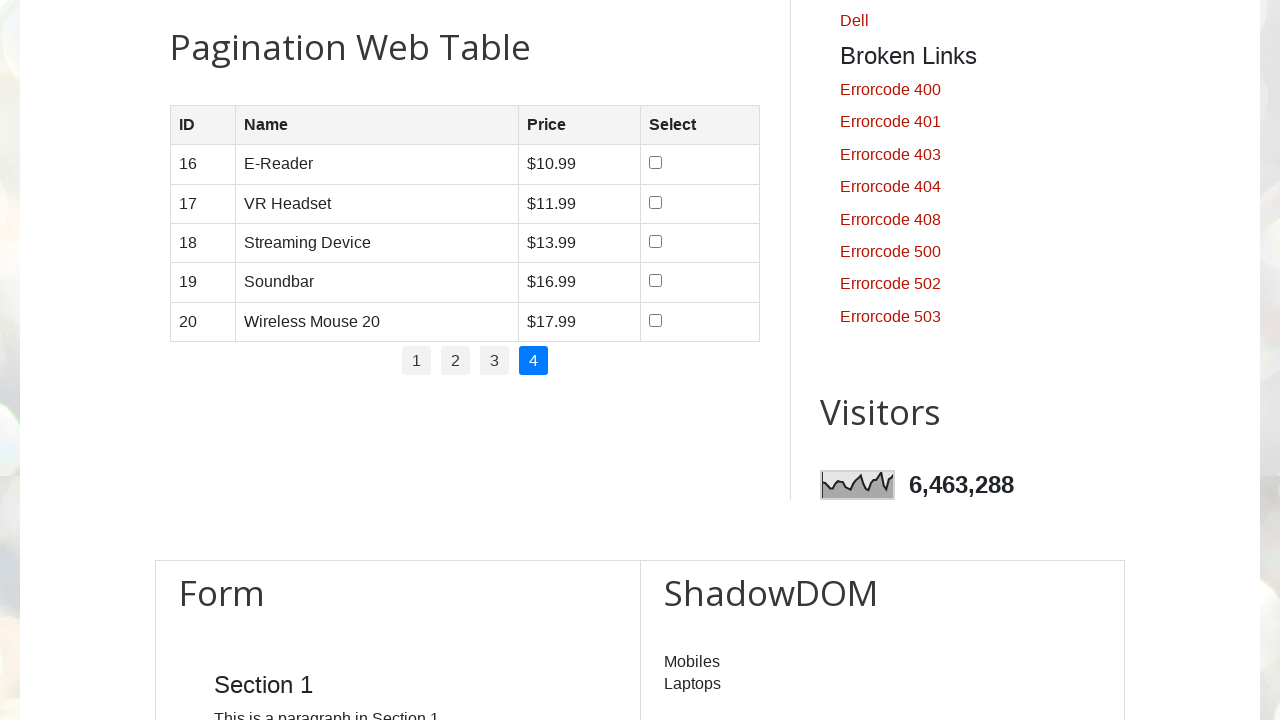